Tests dropdown and checkbox functionality on a flight booking form, including passenger selection, senior citizen discount checkbox, and round trip selection

Starting URL: https://rahulshettyacademy.com/dropdownsPractise/

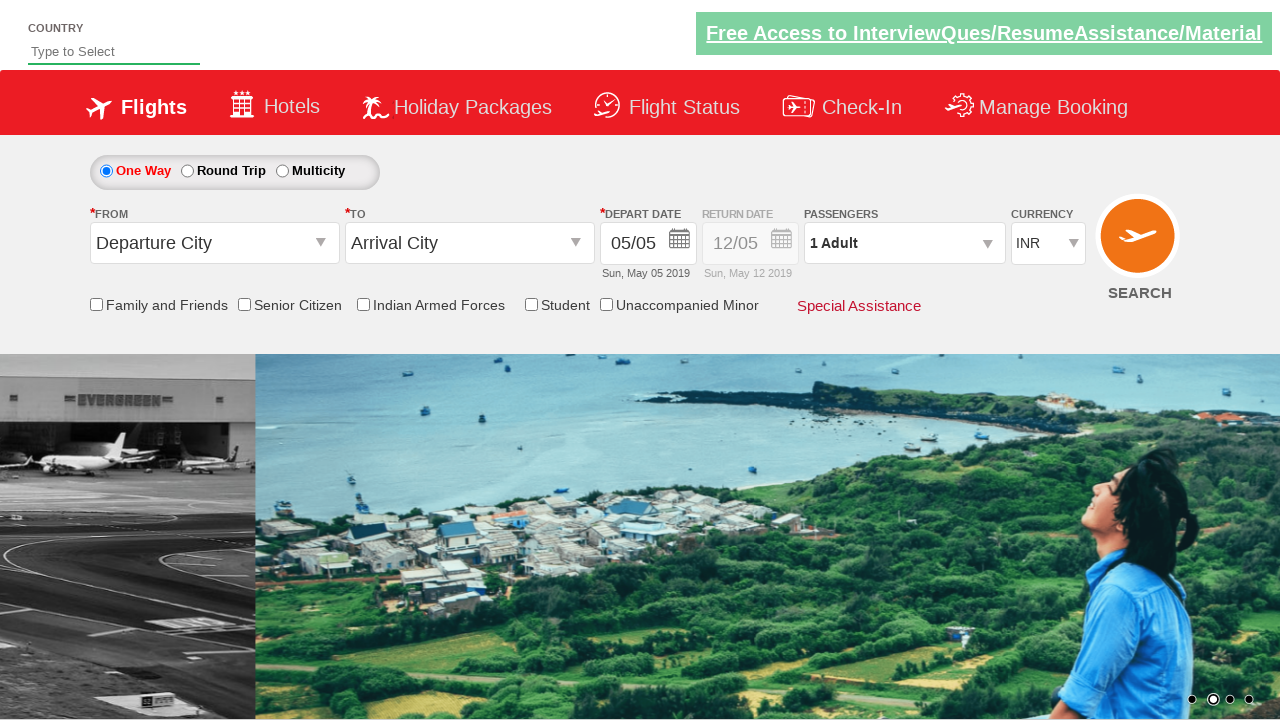

Clicked on passenger info dropdown to open passenger selection at (904, 243) on #divpaxinfo
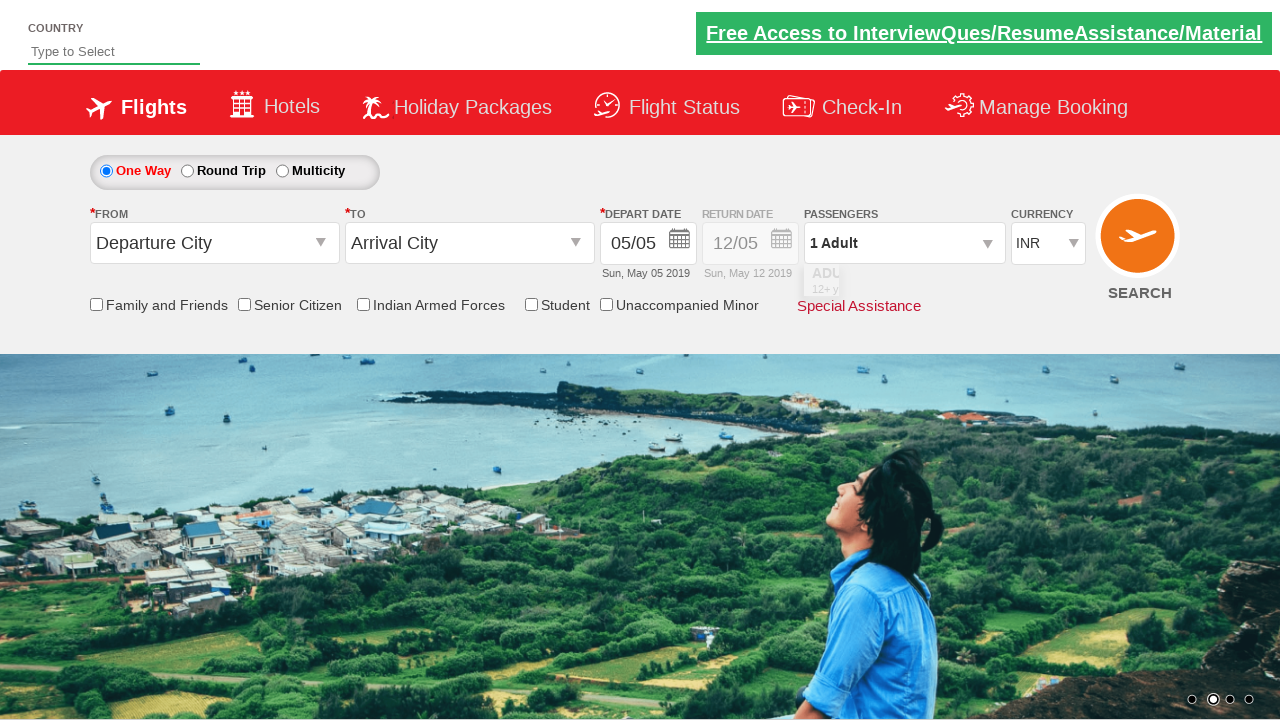

Waited 2 seconds for dropdown to become visible
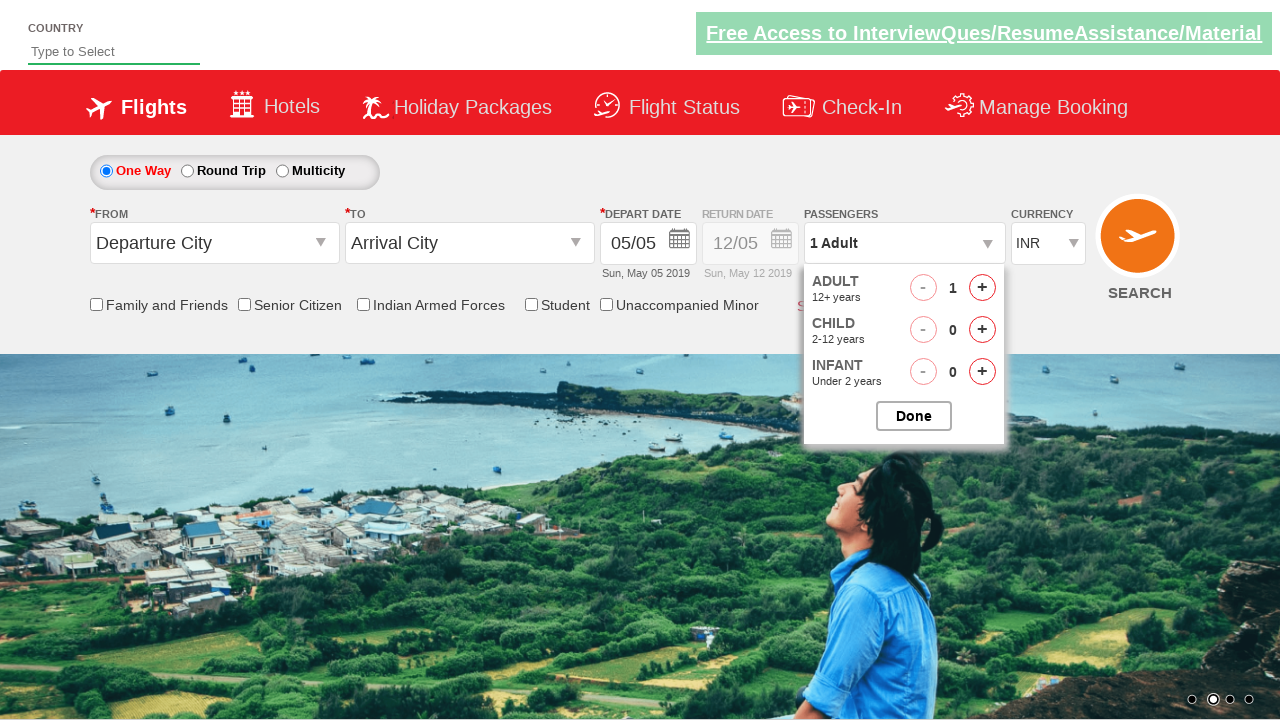

Clicked increment adult button (iteration 1 of 4) at (982, 288) on #hrefIncAdt
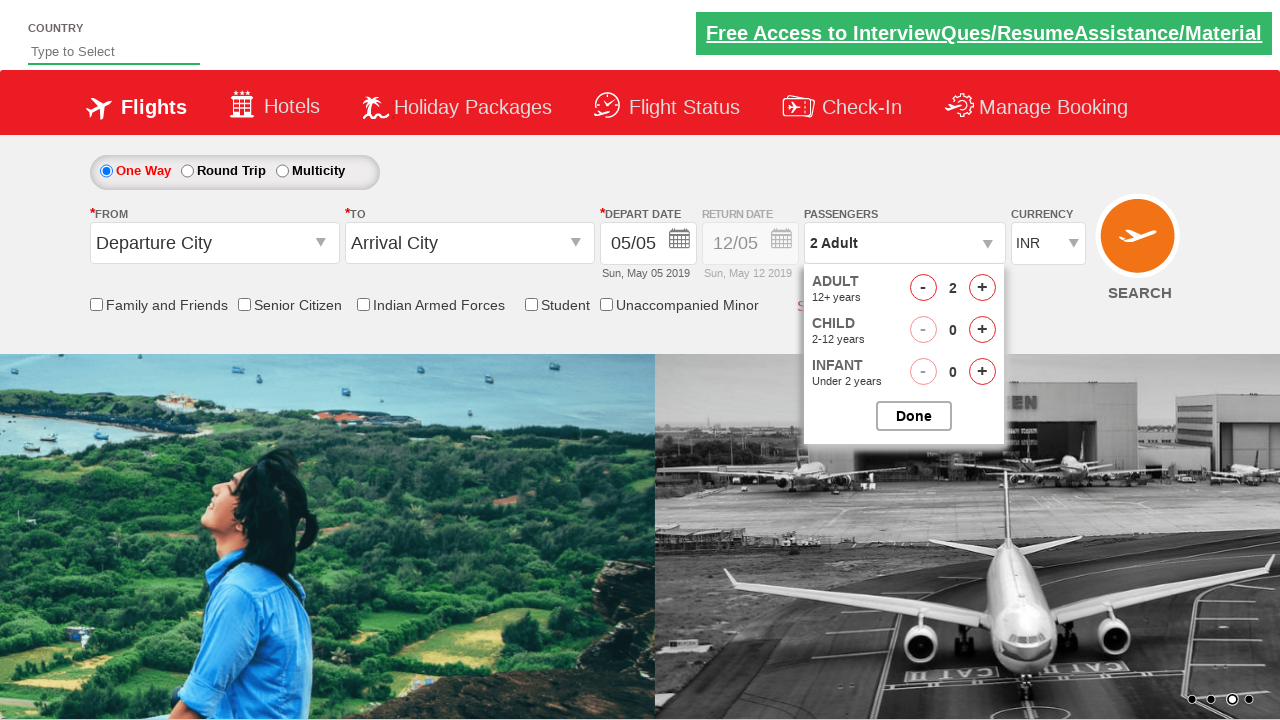

Clicked increment adult button (iteration 2 of 4) at (982, 288) on #hrefIncAdt
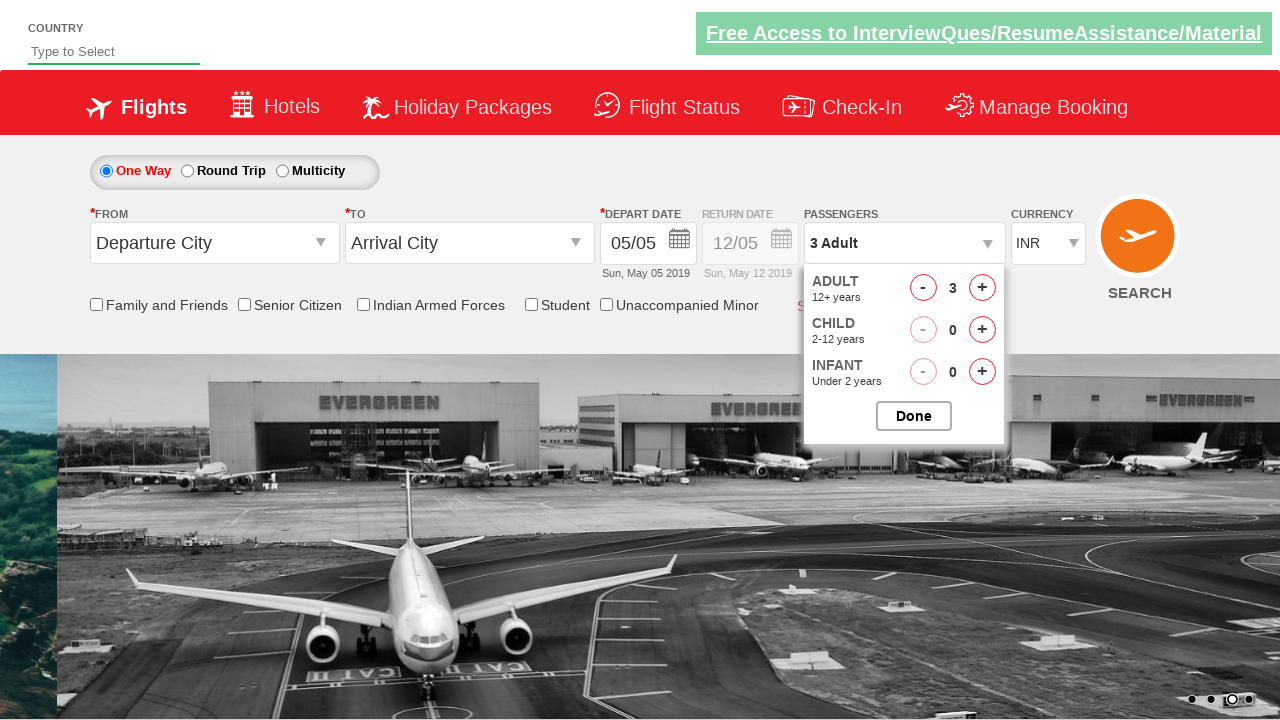

Clicked increment adult button (iteration 3 of 4) at (982, 288) on #hrefIncAdt
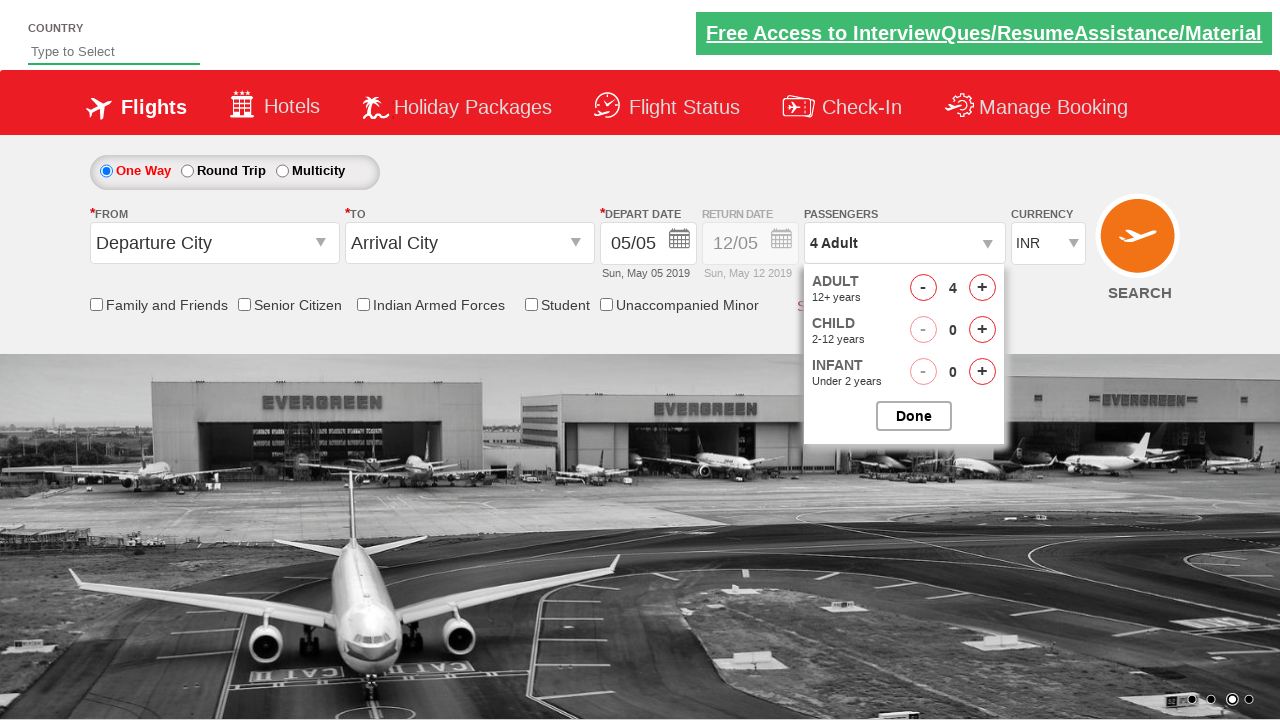

Clicked increment adult button (iteration 4 of 4) at (982, 288) on #hrefIncAdt
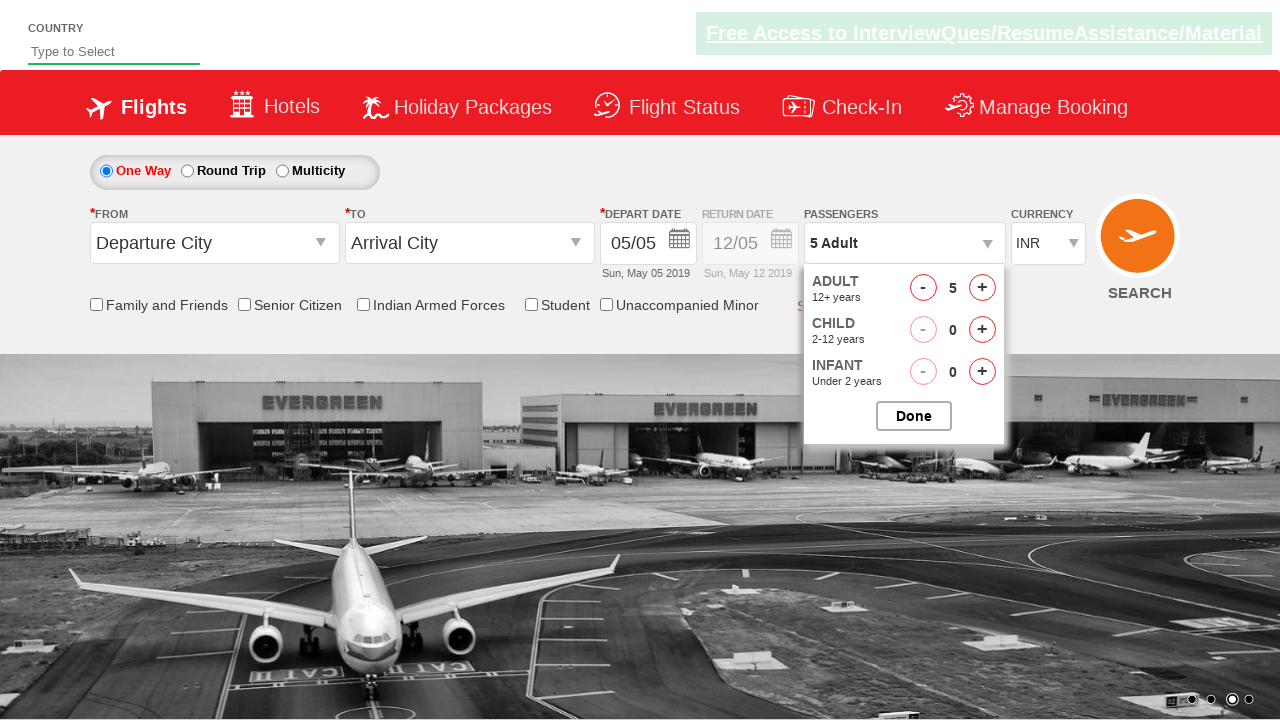

Clicked button to close passenger selection dropdown at (914, 416) on #btnclosepaxoption
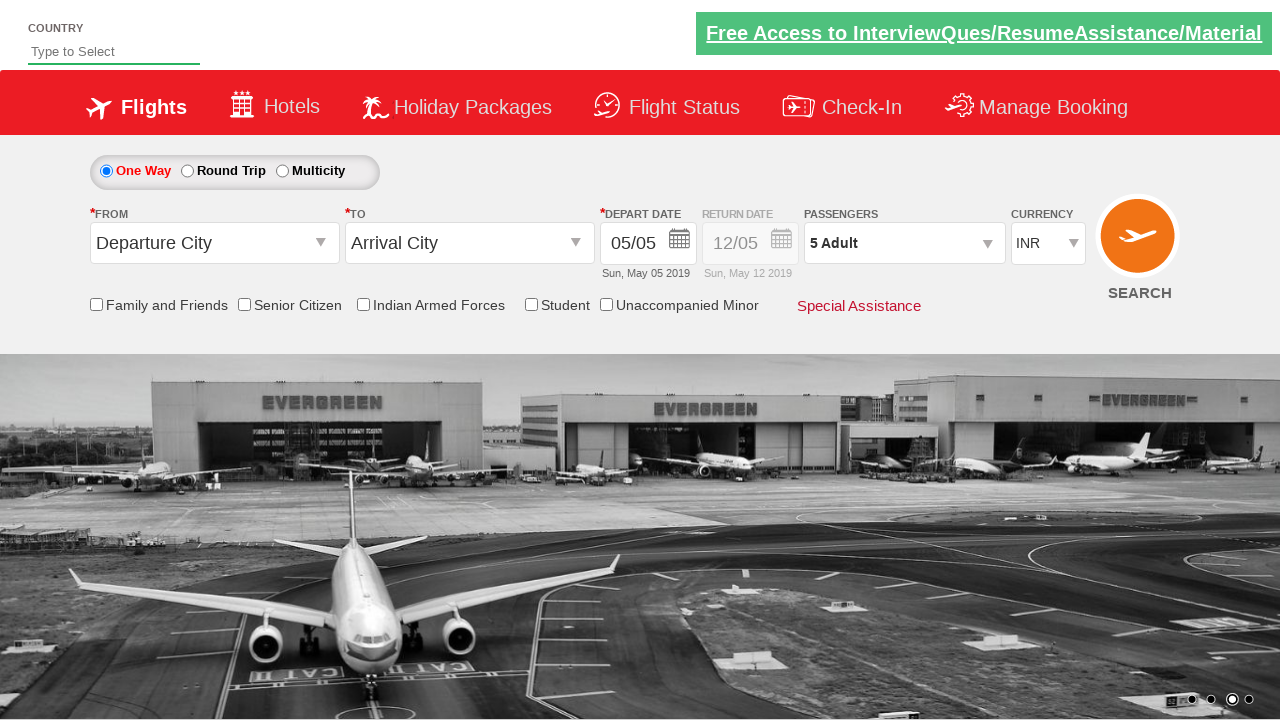

Verified that senior citizen discount checkbox is not initially selected
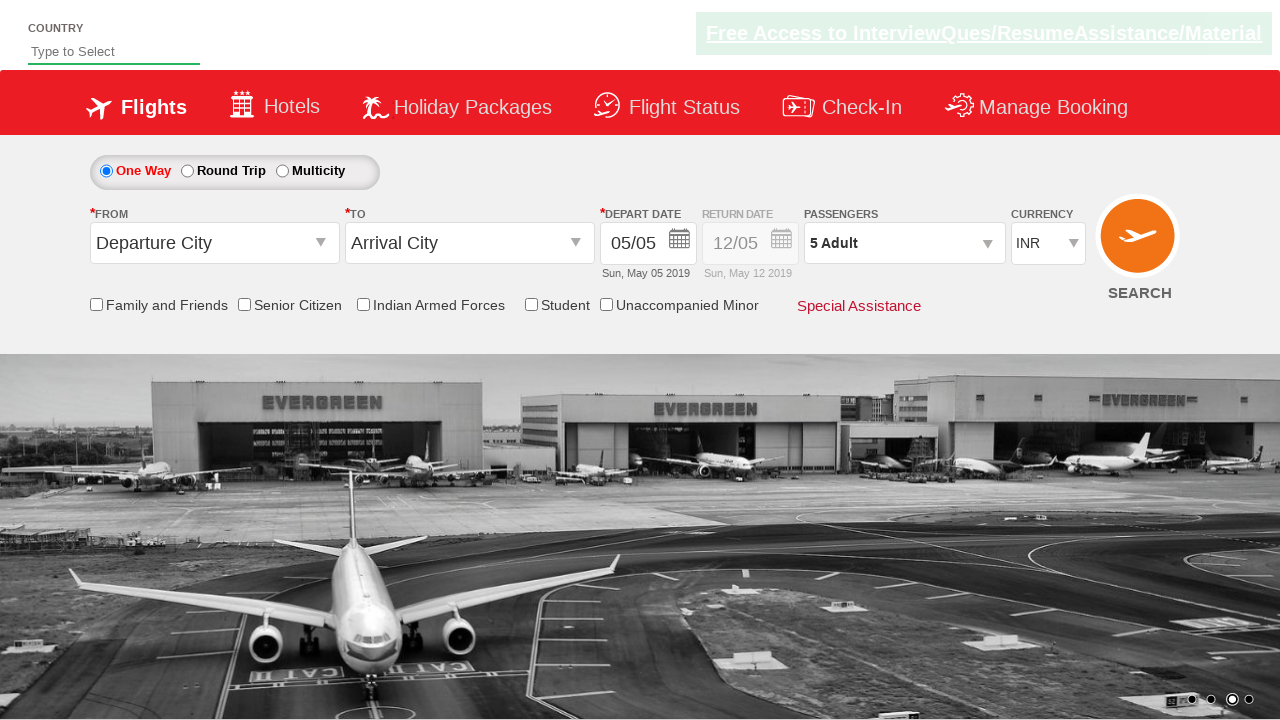

Clicked senior citizen discount checkbox to enable it at (244, 304) on input[id*='SeniorCitizenDiscount']
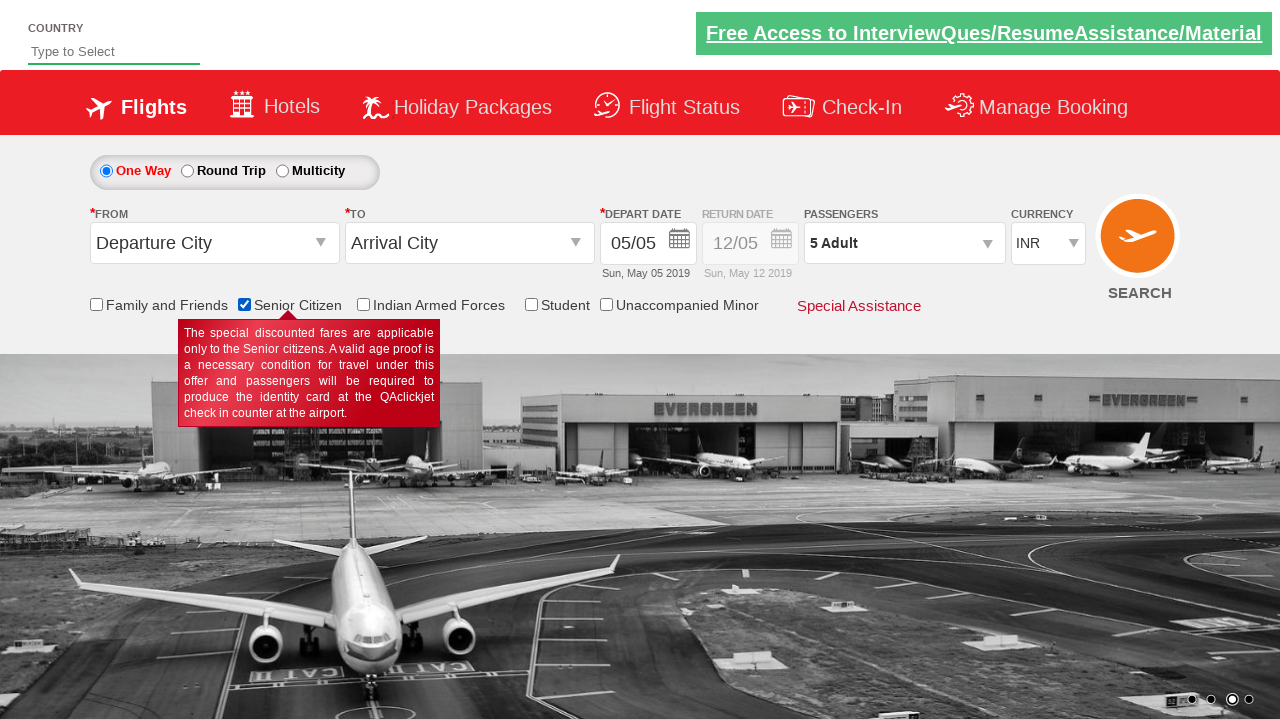

Verified that senior citizen discount checkbox is now selected
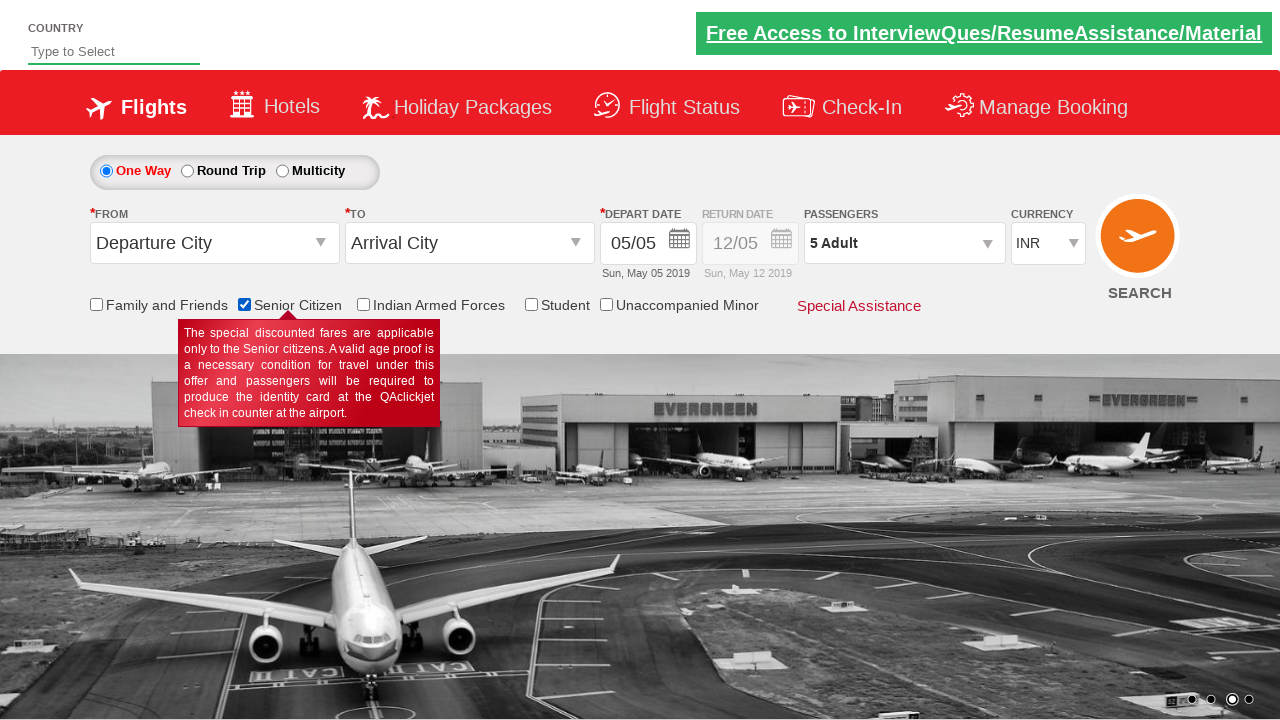

Retrieved initial style attribute of return date field
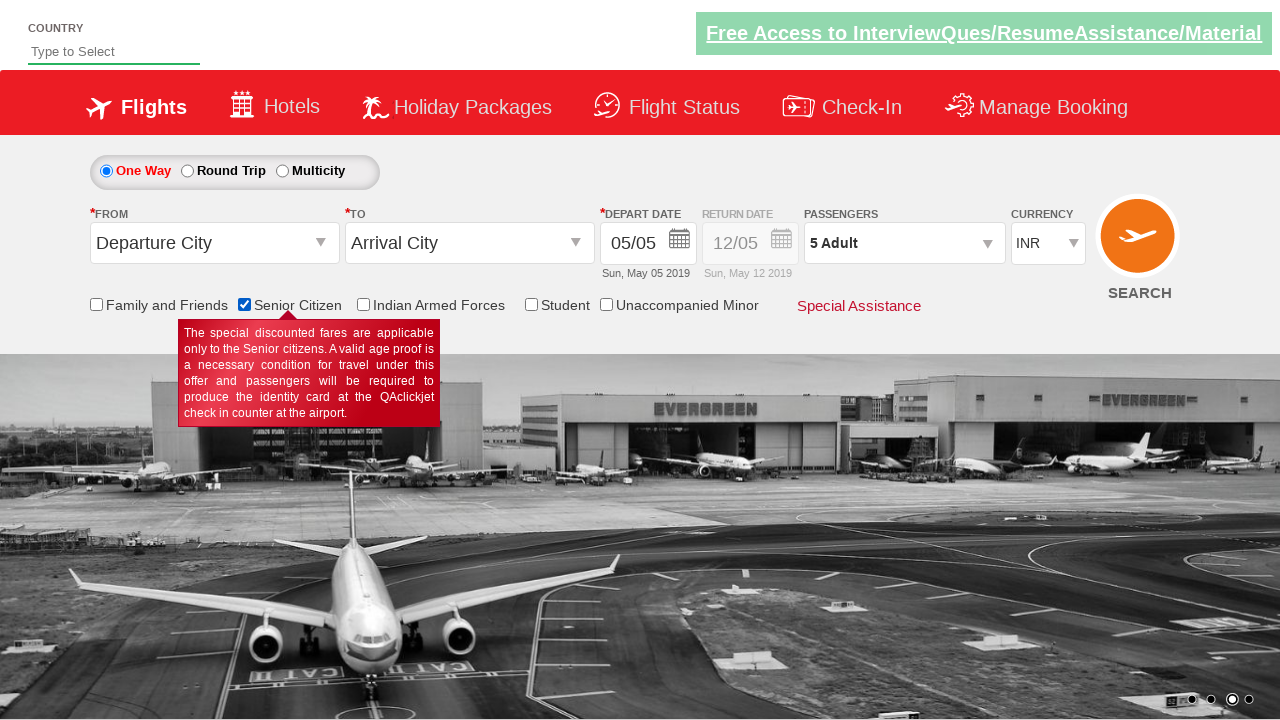

Clicked round trip radio button to select round trip option at (187, 171) on #ctl00_mainContent_rbtnl_Trip_1
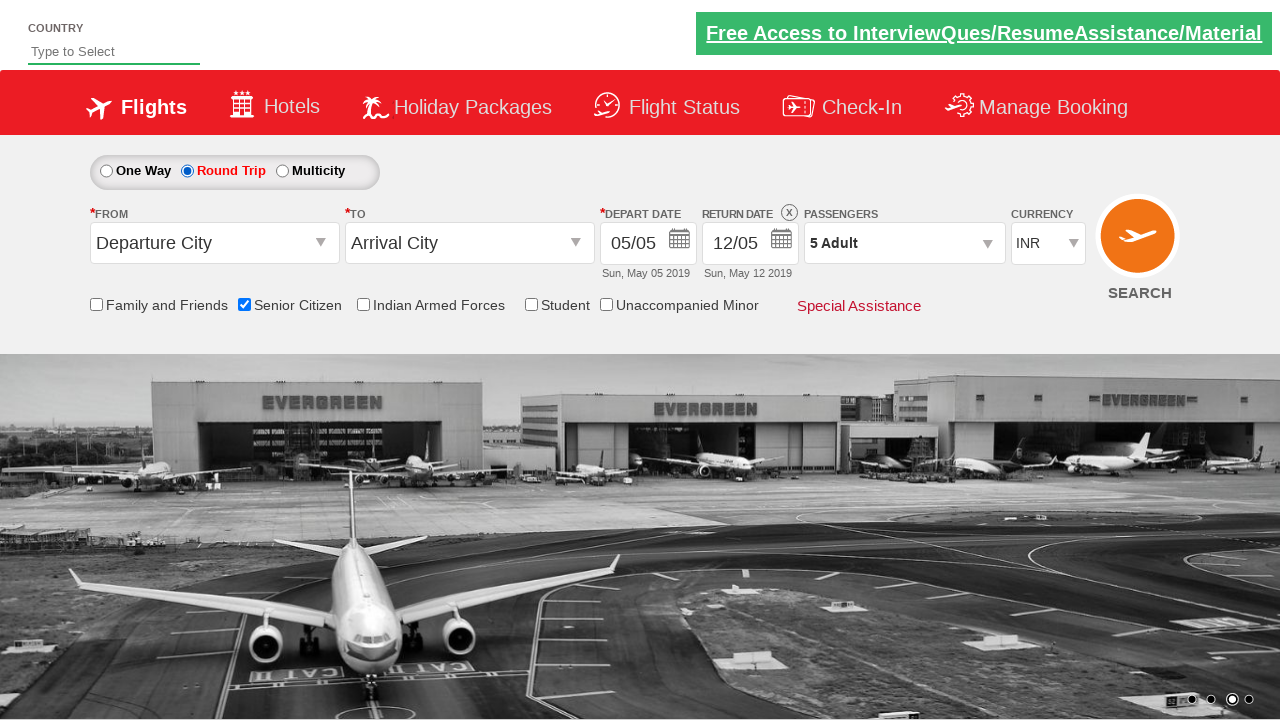

Retrieved updated style attribute of return date field
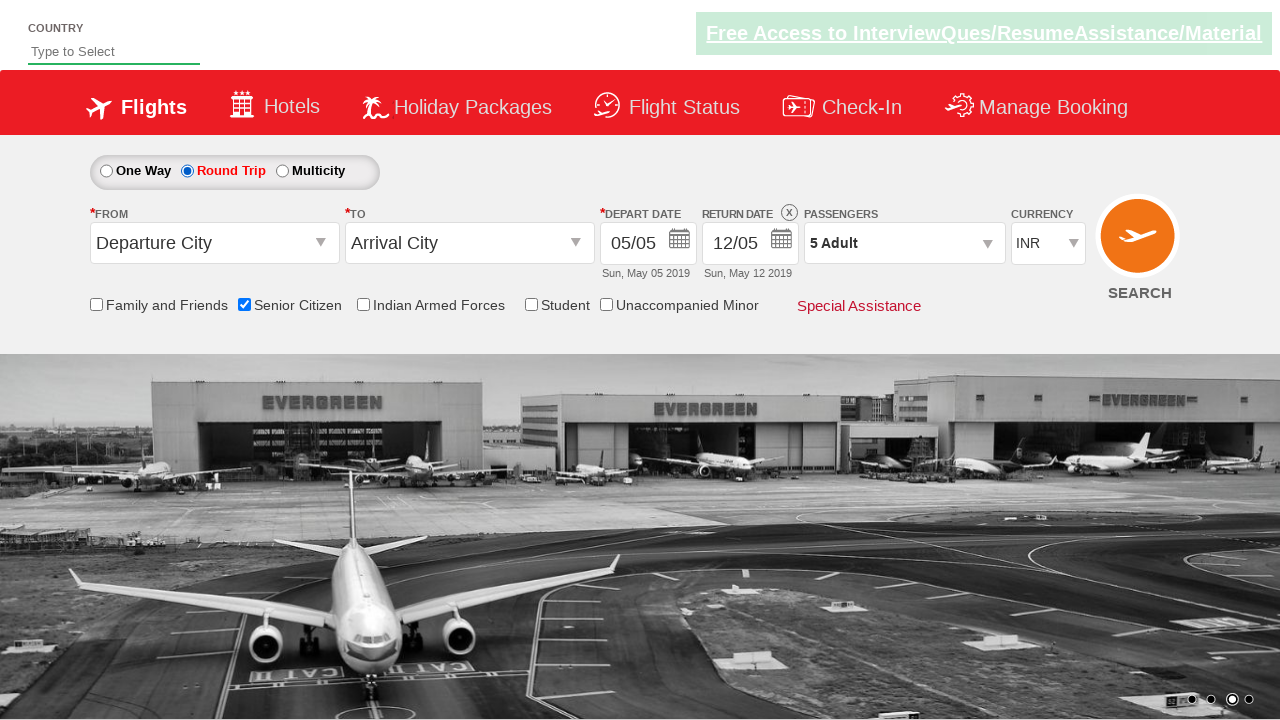

Verified that return date field is now enabled (style attribute changed)
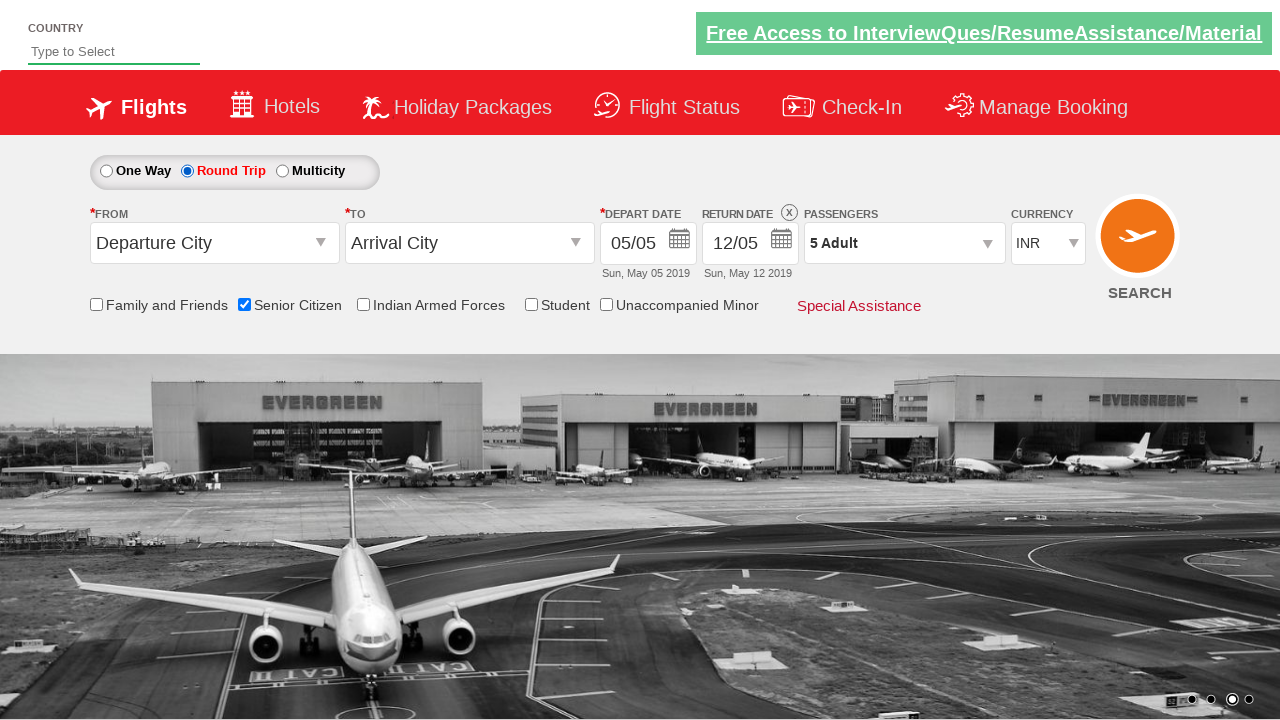

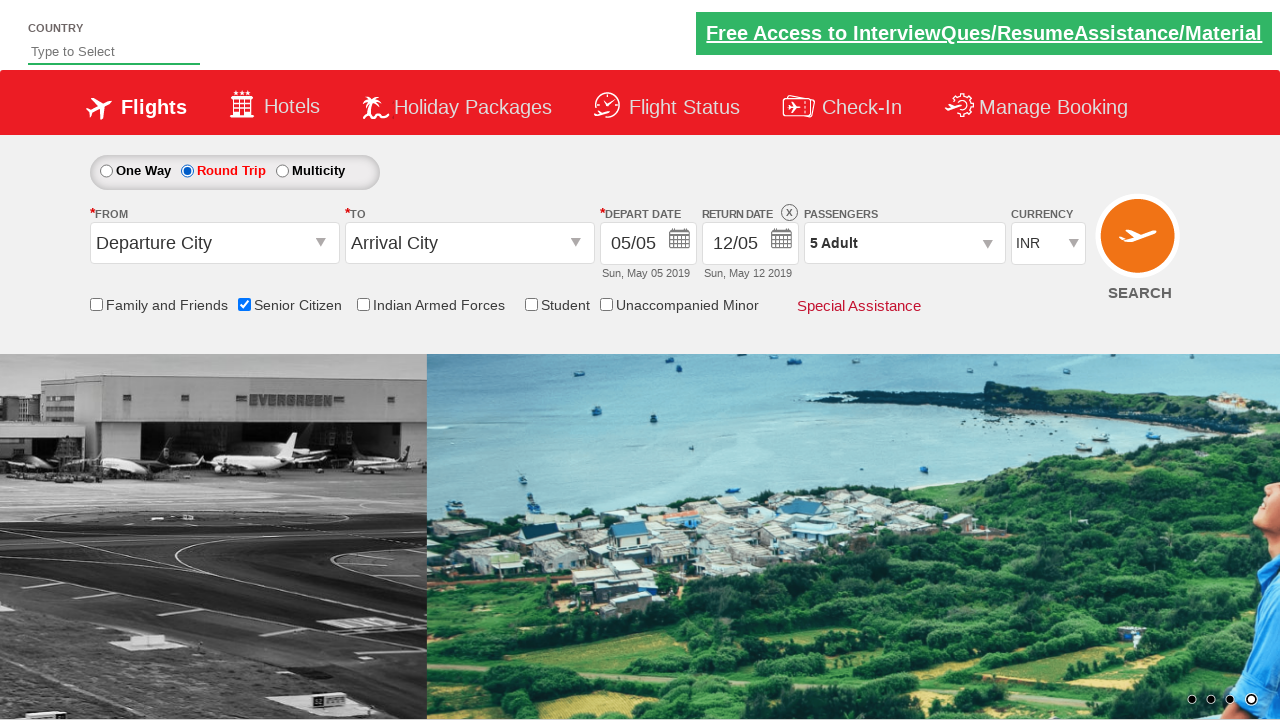